Navigates to a football statistics website and clicks the "All matches" button to display all match data instead of filtered results.

Starting URL: https://www.adamchoi.co.uk/overs/detailed

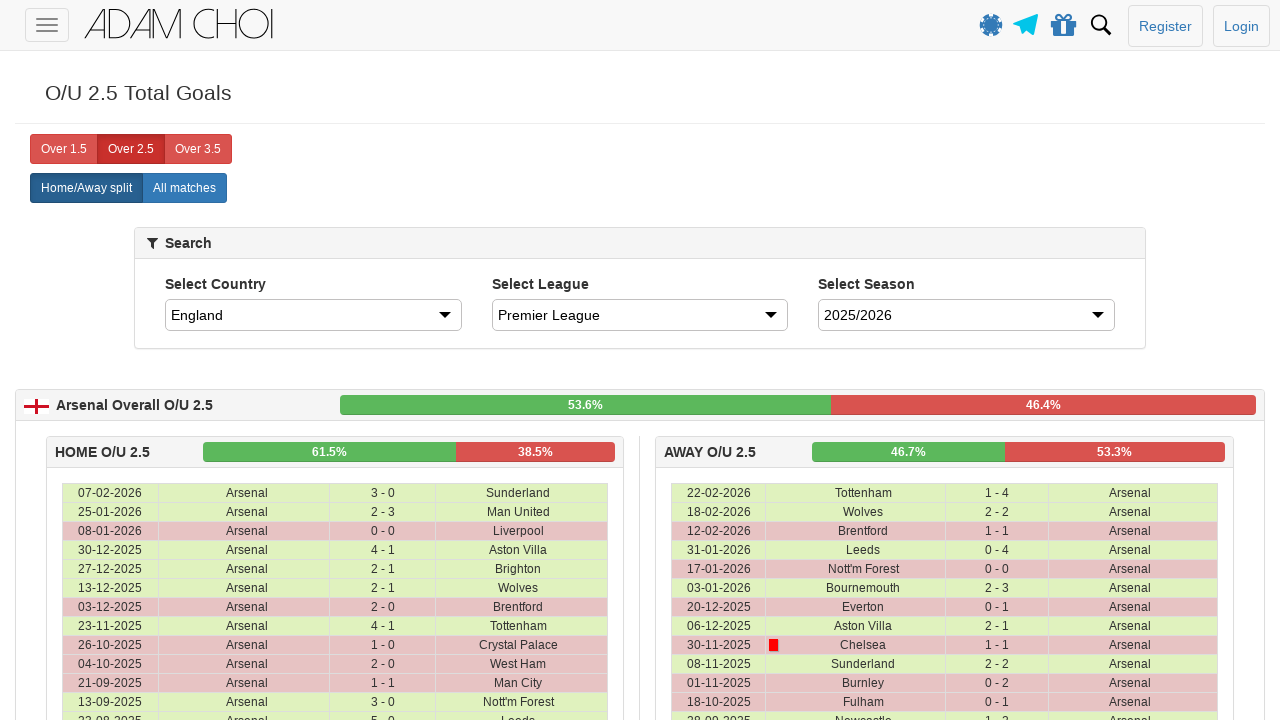

Navigated to football statistics website
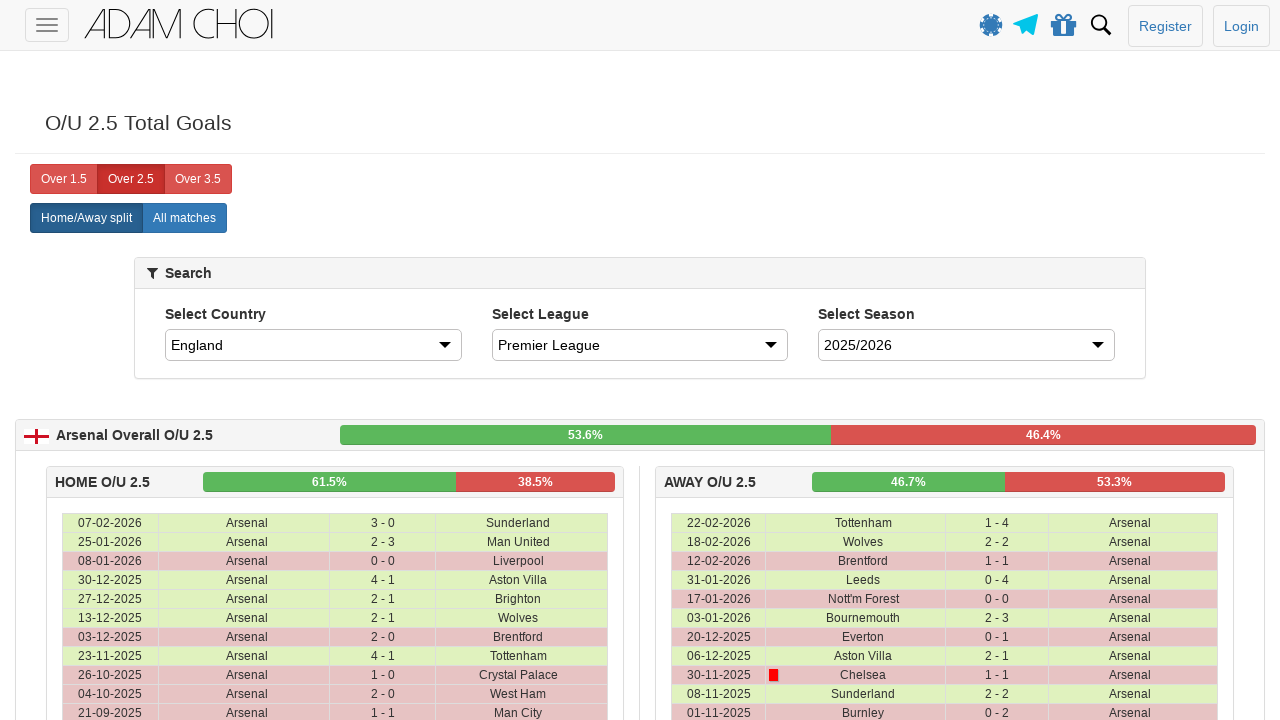

Clicked 'All matches' button to display all match data at (184, 218) on xpath=//label[@analytics-event='All matches']
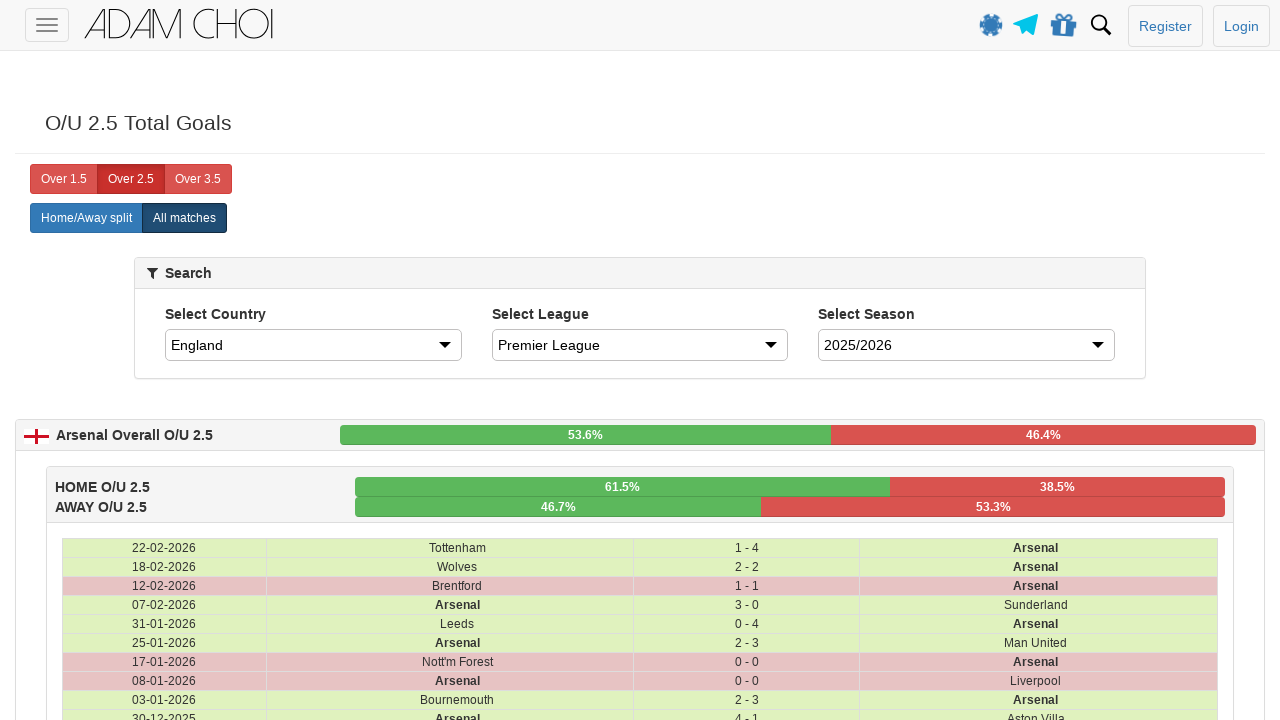

Waited for page to load after clicking All matches
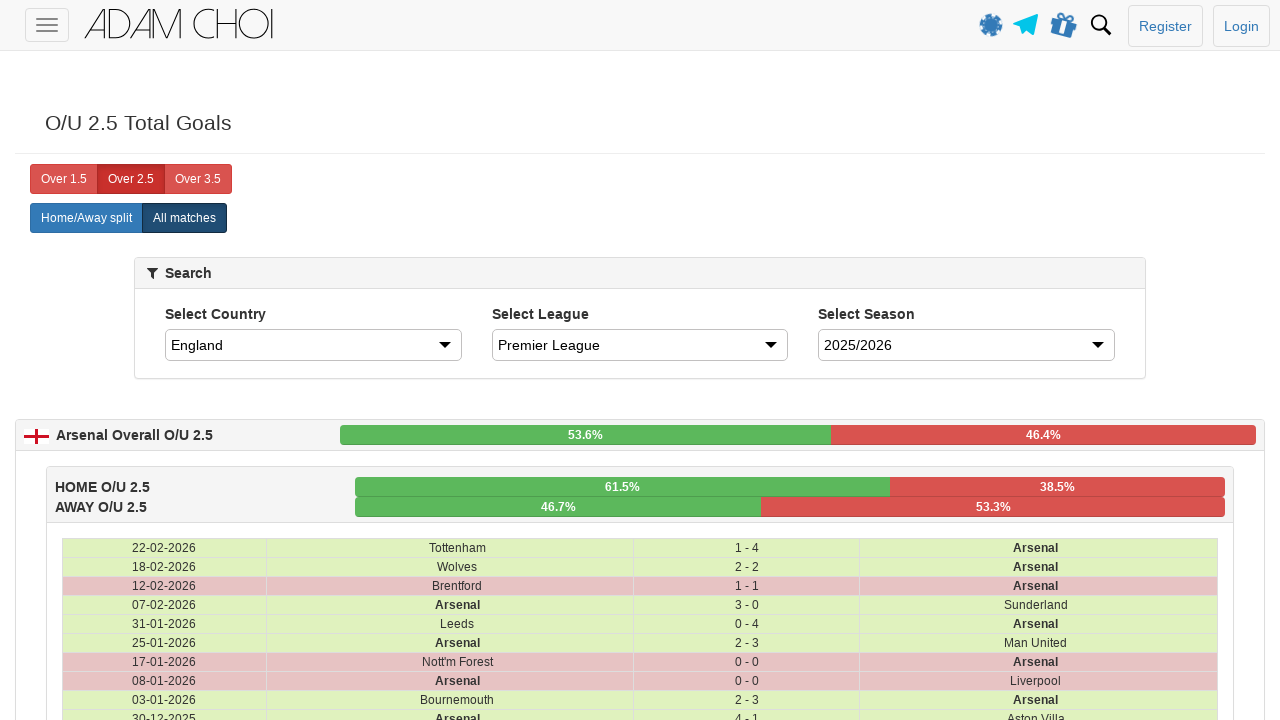

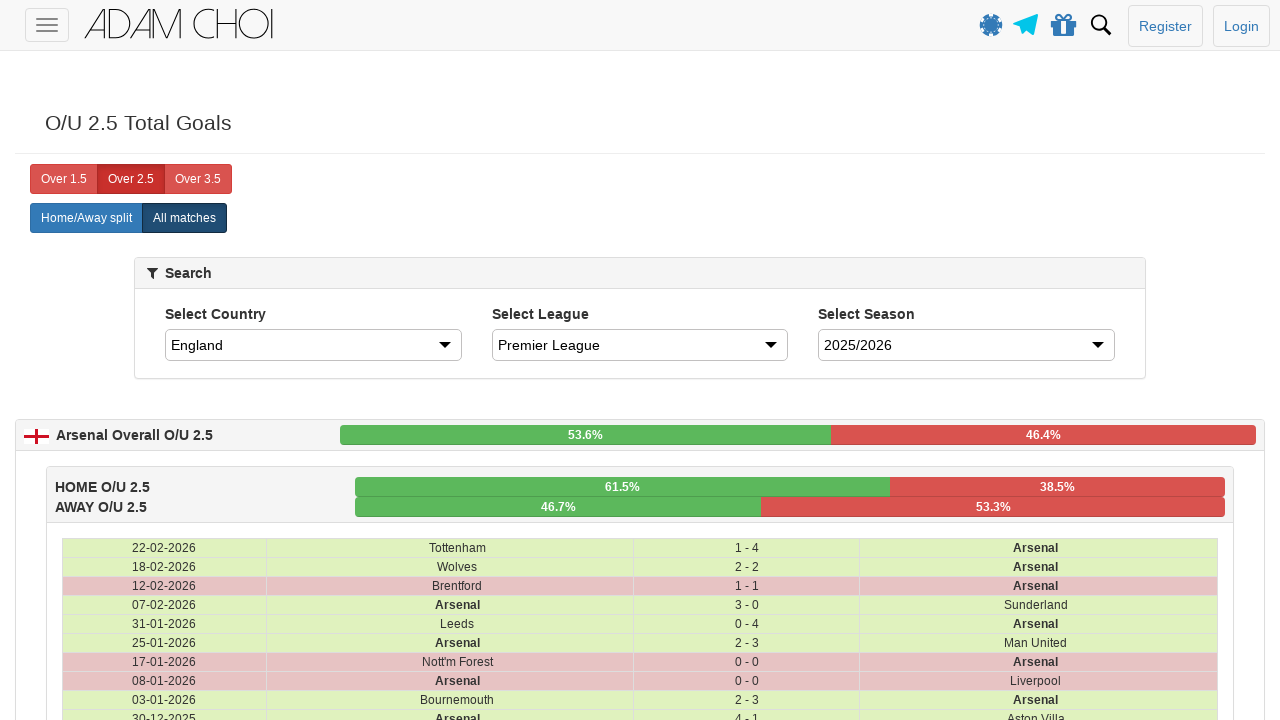